Tests single-select dropdown functionality by selecting an option by index from a demo dropdown menu

Starting URL: https://www.lambdatest.com/selenium-playground/select-dropdown-demo

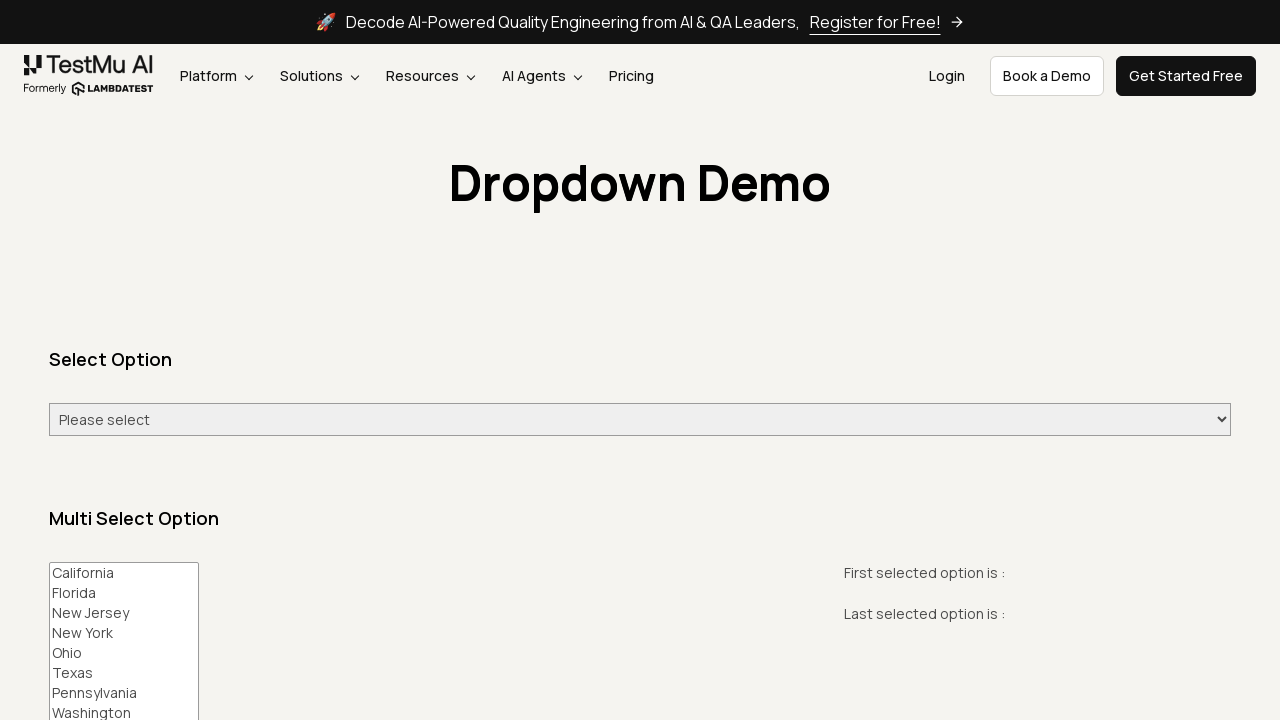

Selected option at index 5 (Saturday) from dropdown menu on #select-demo
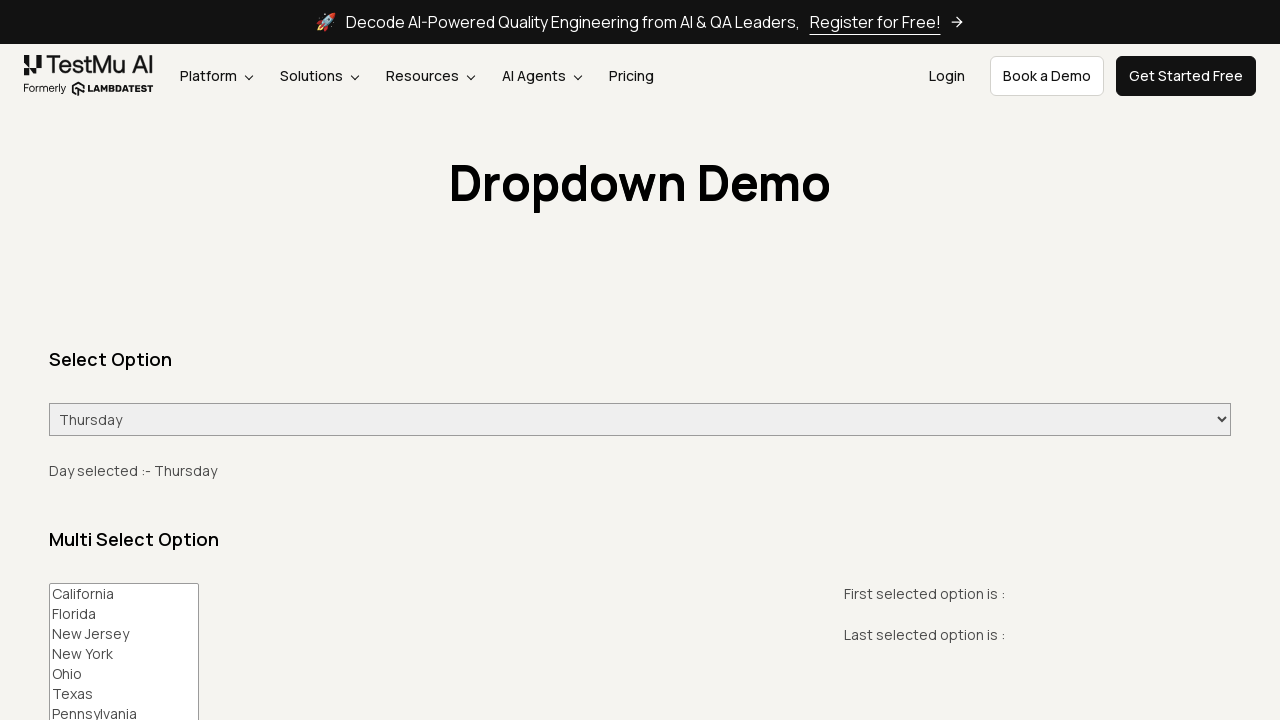

Dropdown selector element is visible and ready
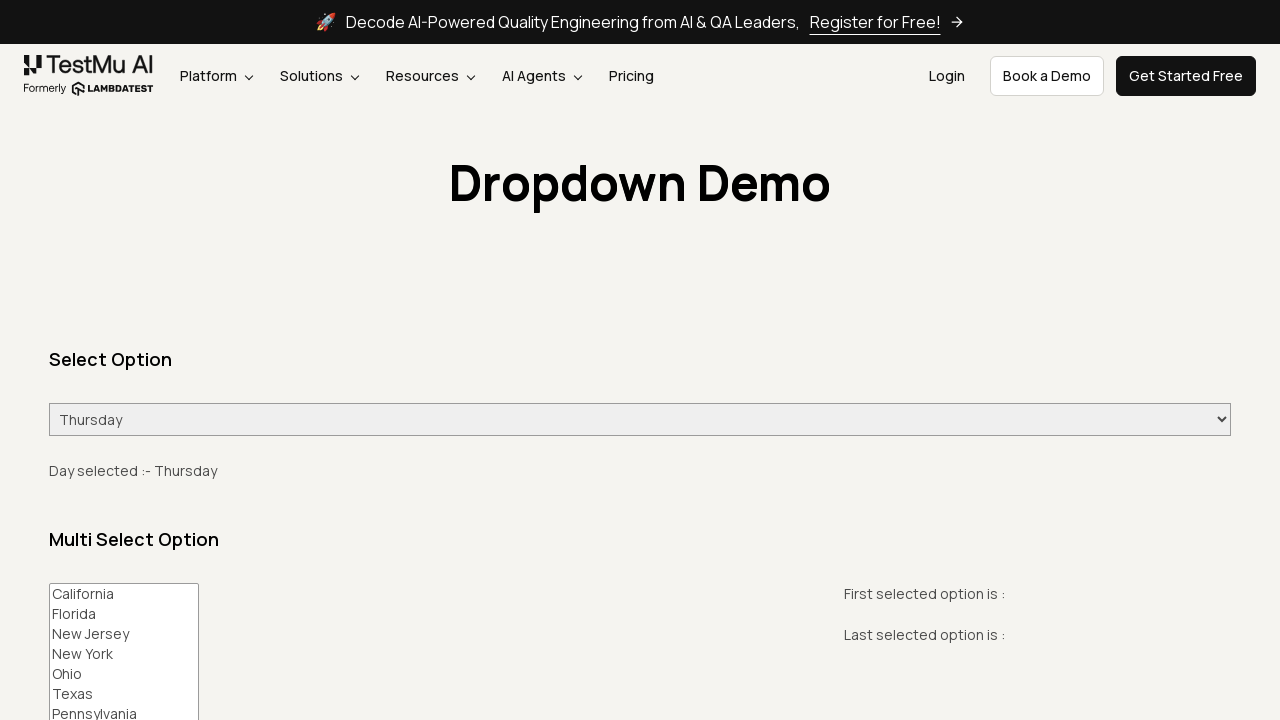

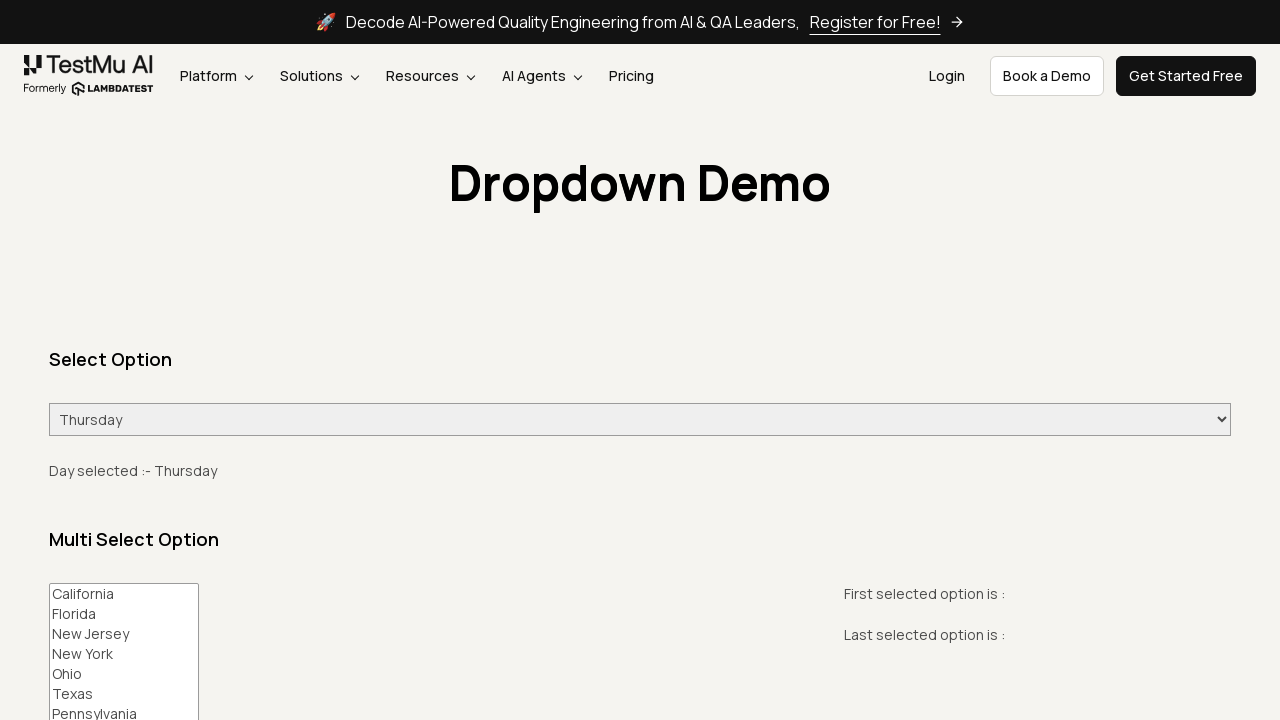